Tests different click types including double click, regular click, and right click on buttons

Starting URL: http://sahitest.com/demo/clicks.htm

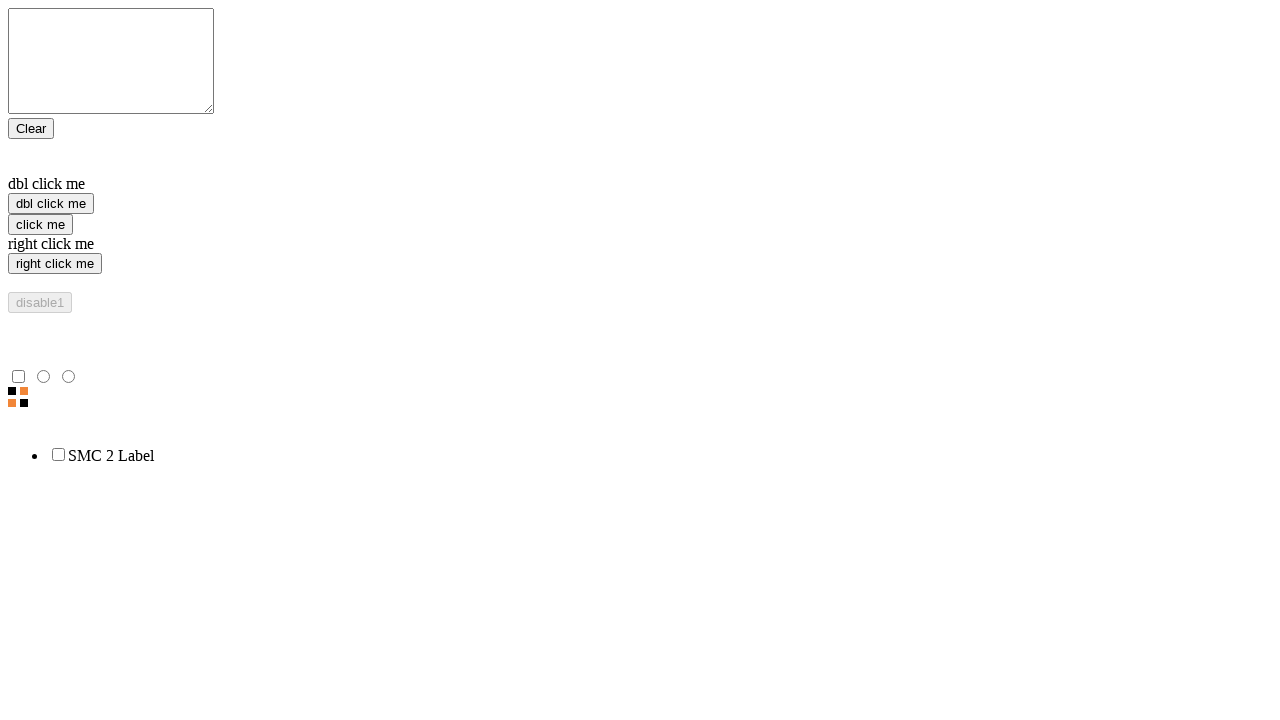

Double clicked on the 'dbl click me' button at (51, 204) on xpath=//input[@value='dbl click me']
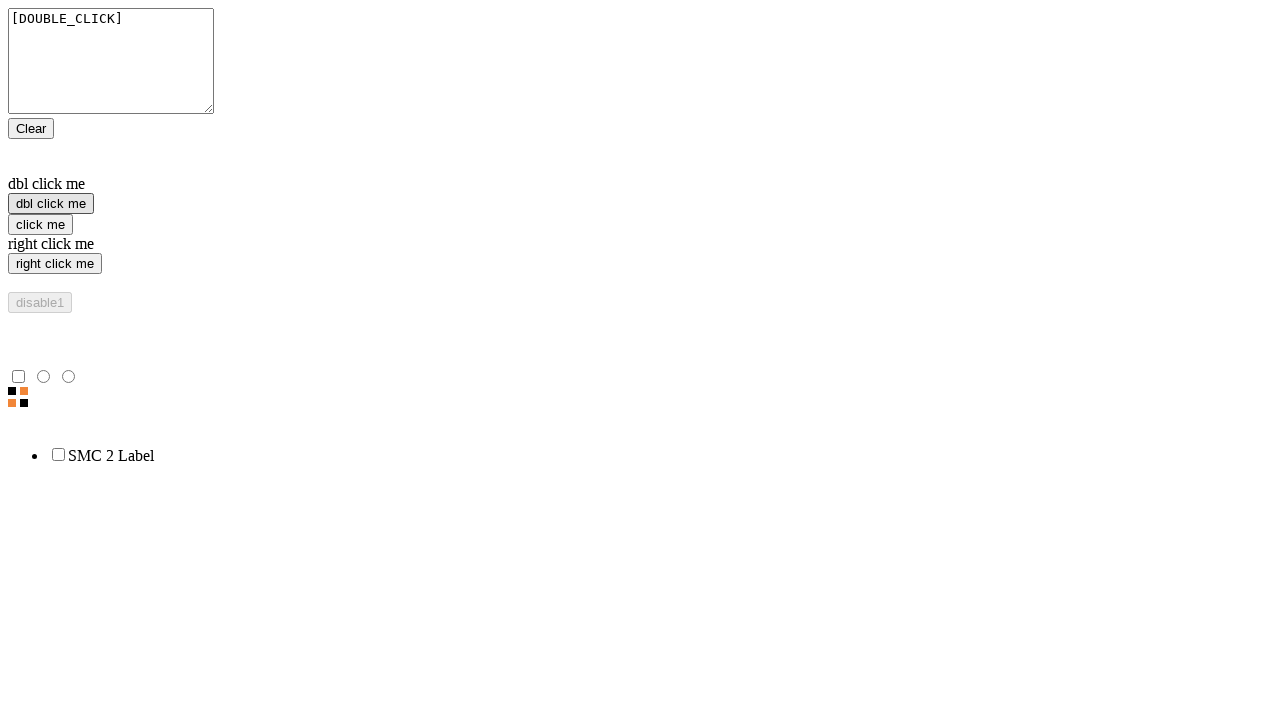

Clicked on the 'click me' button at (40, 224) on xpath=//input[@value='click me']
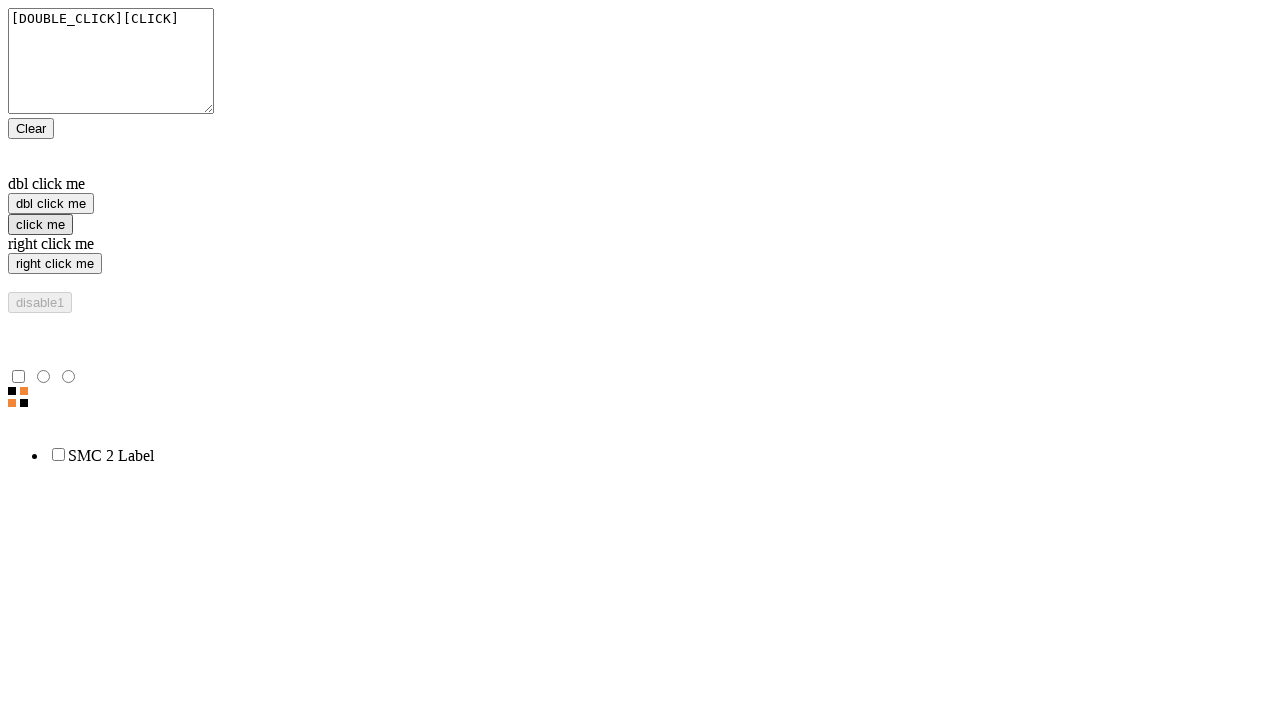

Right clicked on the 'right click me' button at (55, 264) on //input[@value='right click me']
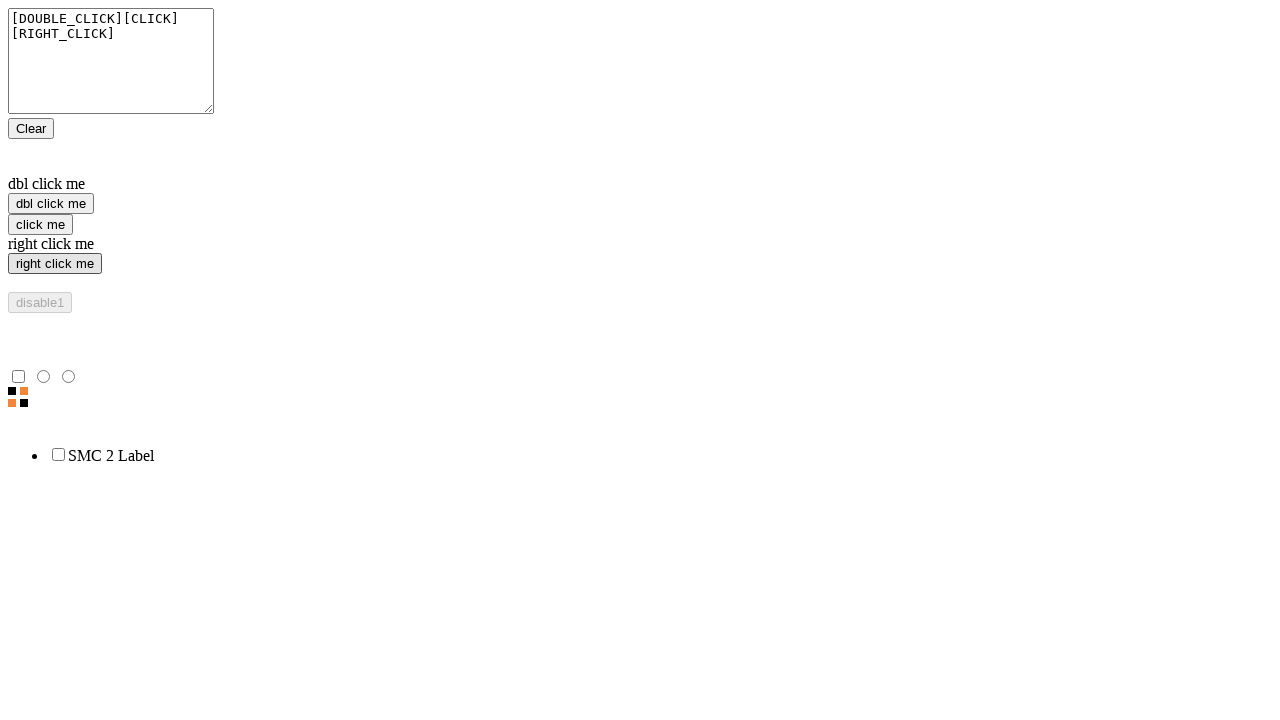

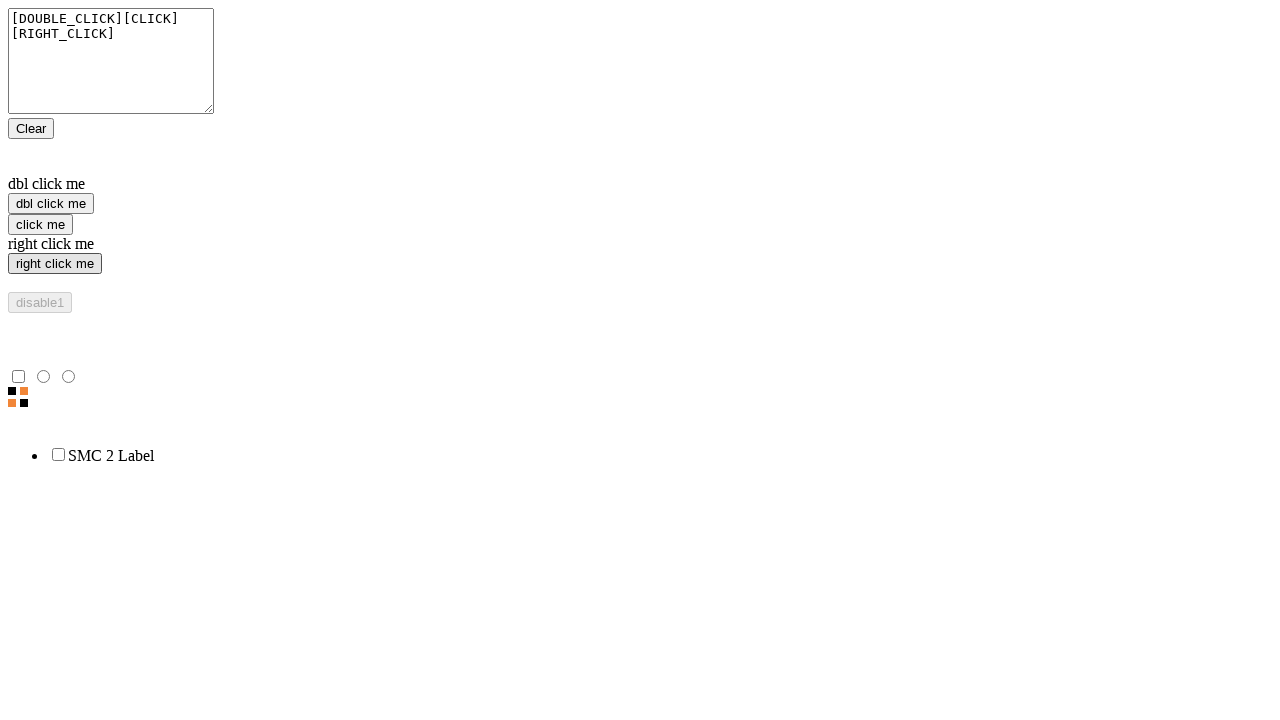